Verifies that a checkbox can be checked and then unchecked

Starting URL: https://artoftesting.com/samplesiteforselenium

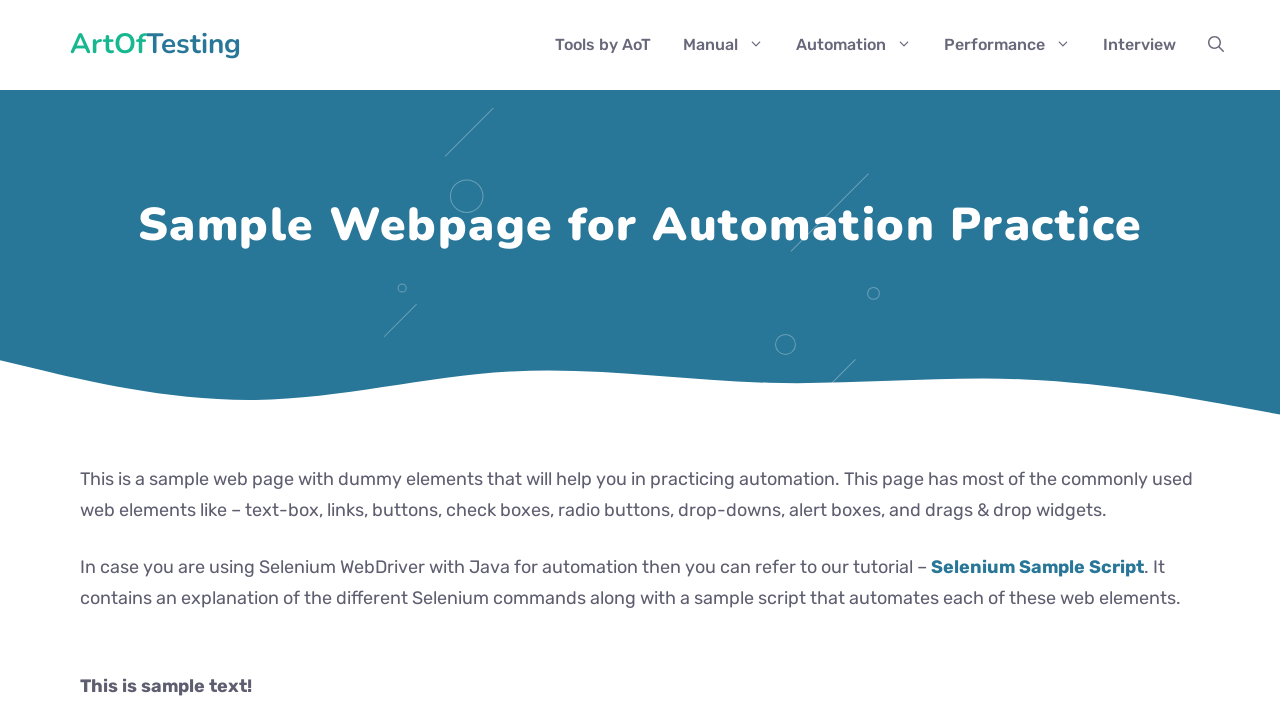

Checked the Performance checkbox at (86, 360) on .Performance
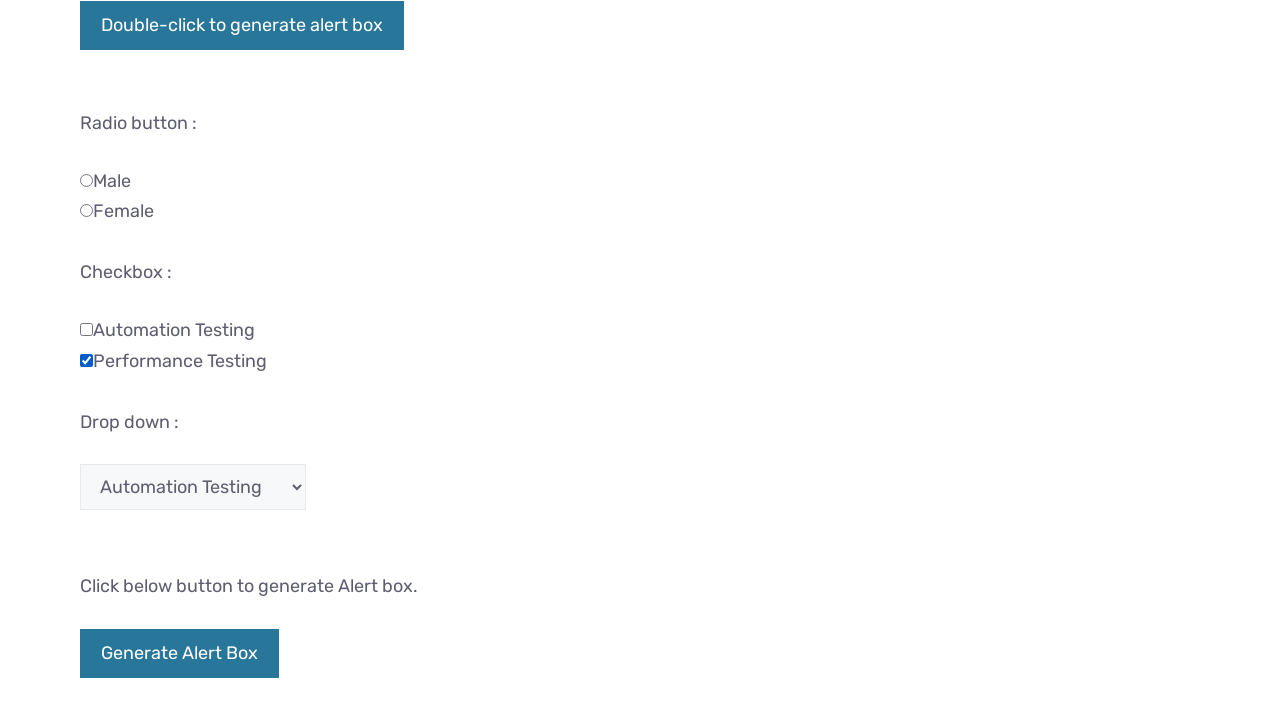

Verified that Performance checkbox is checked
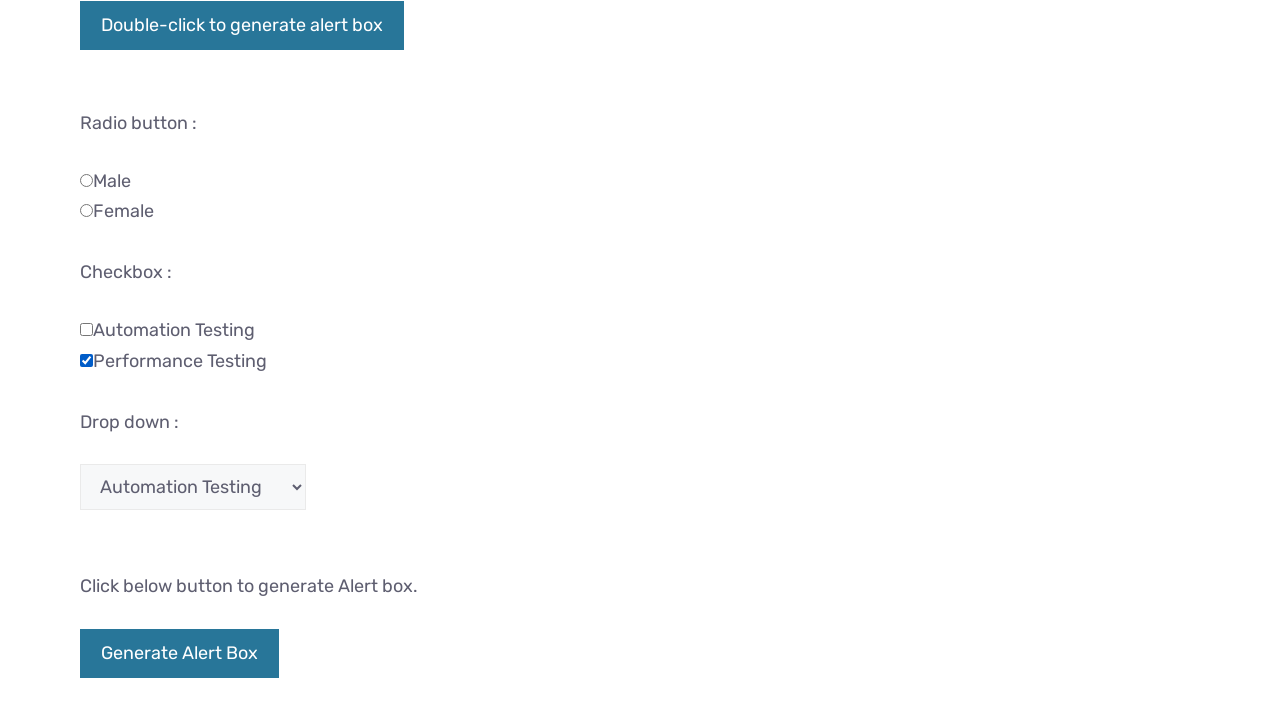

Unchecked the Performance checkbox at (86, 360) on .Performance
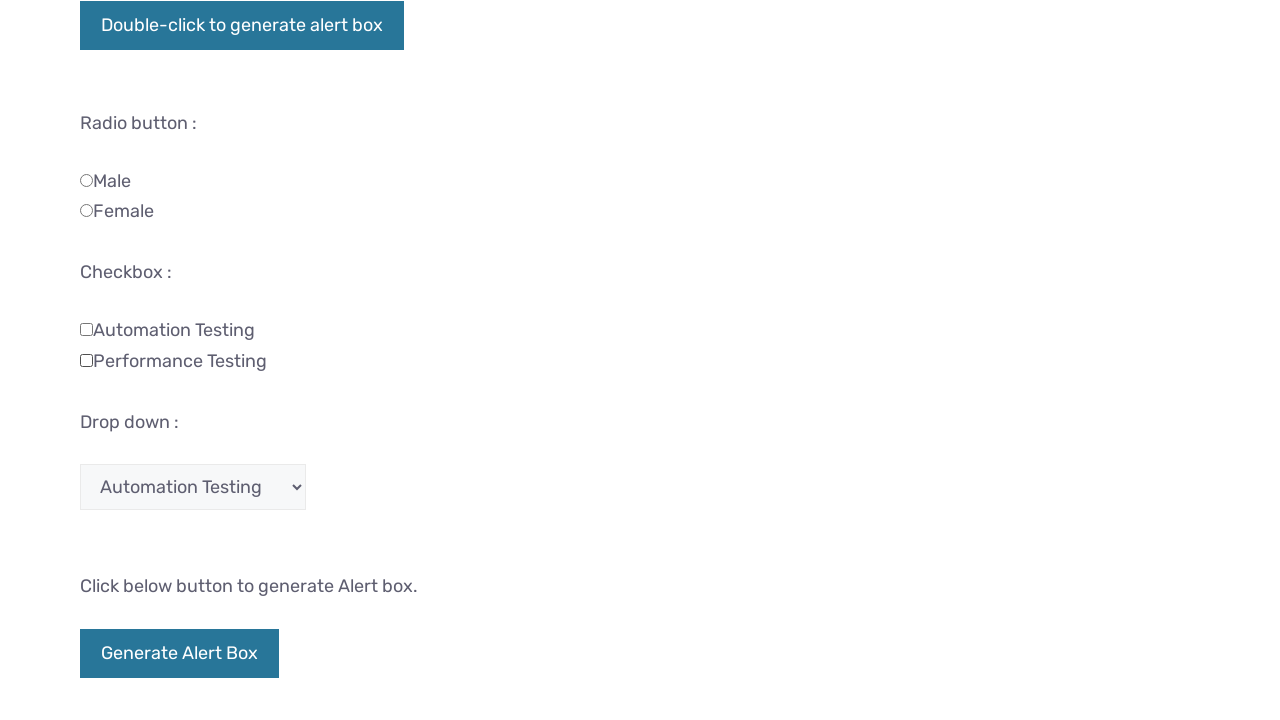

Verified that Performance checkbox is not checked
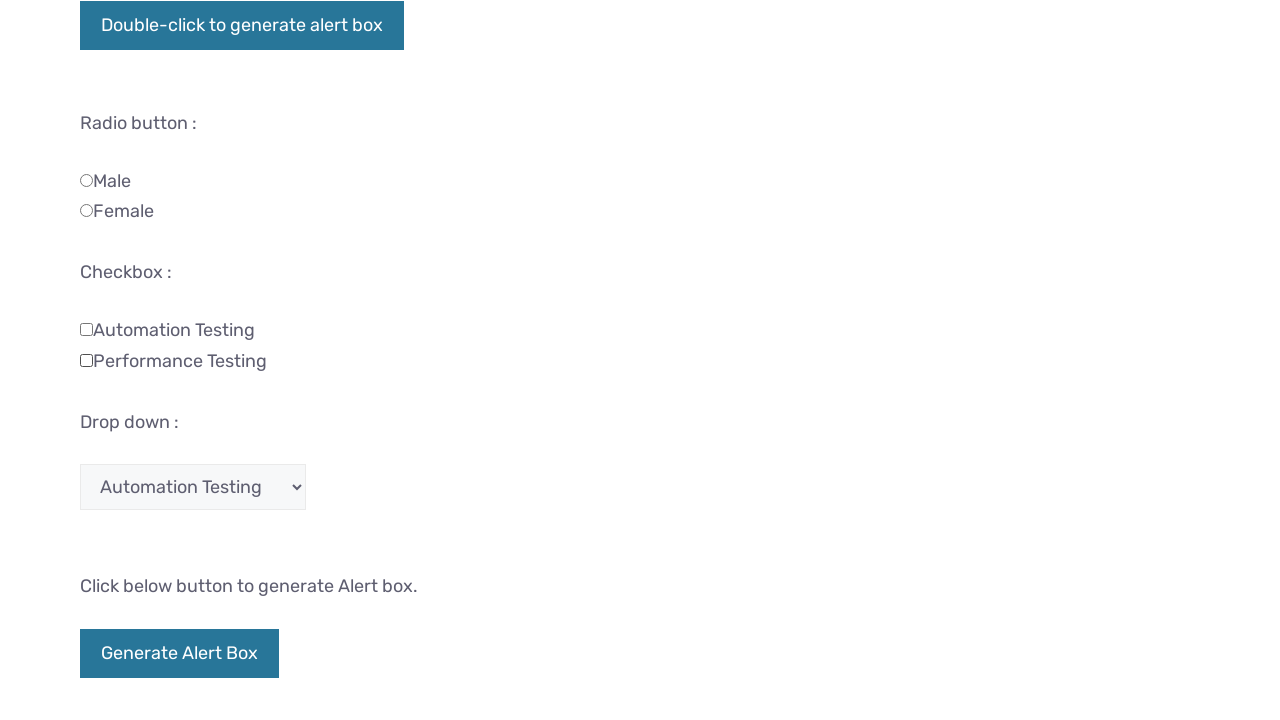

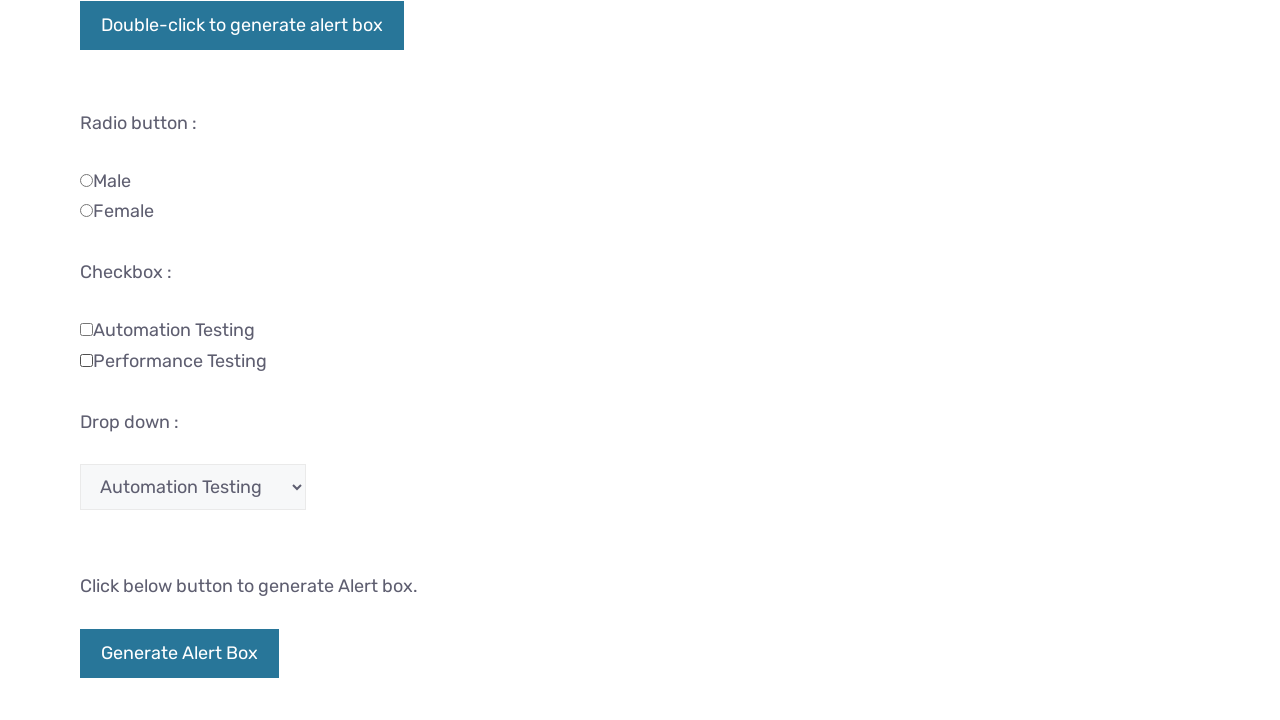